Clicks on a download link to initiate file download

Starting URL: https://codenboxautomationlab.com/practice/

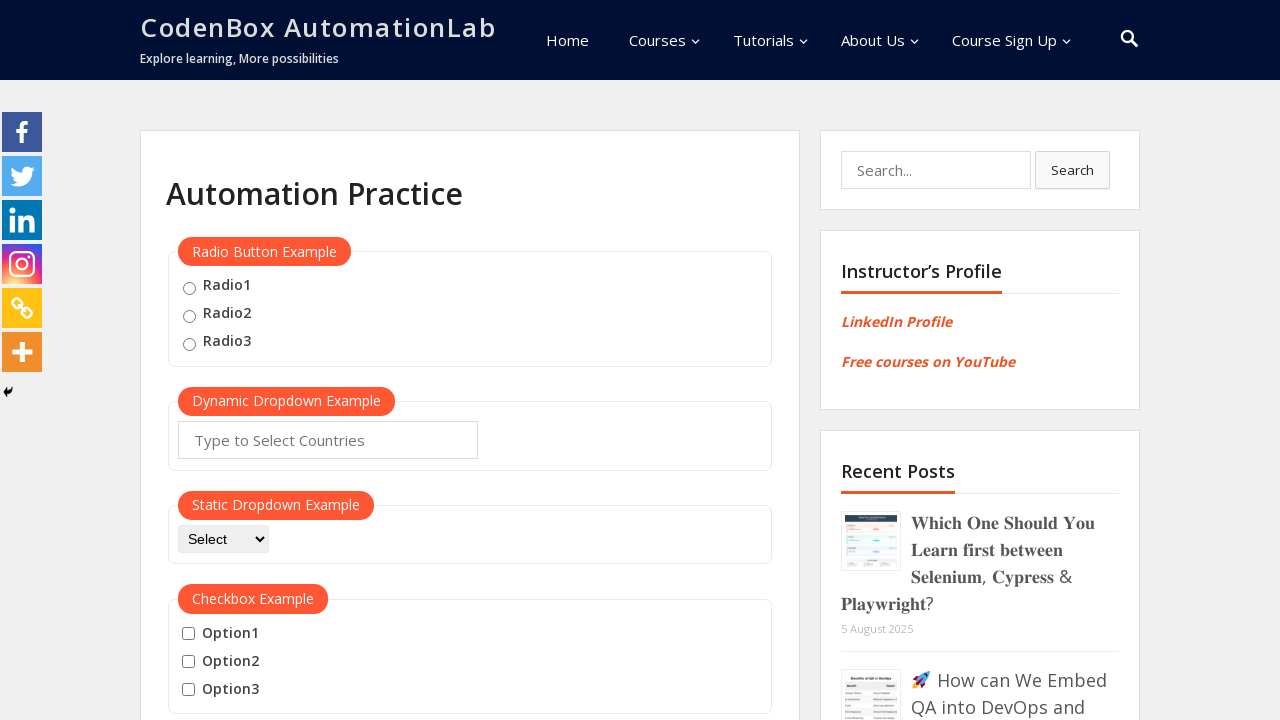

Clicked the download link to initiate file download at (271, 361) on .wp-block-button__link.wp-element-button
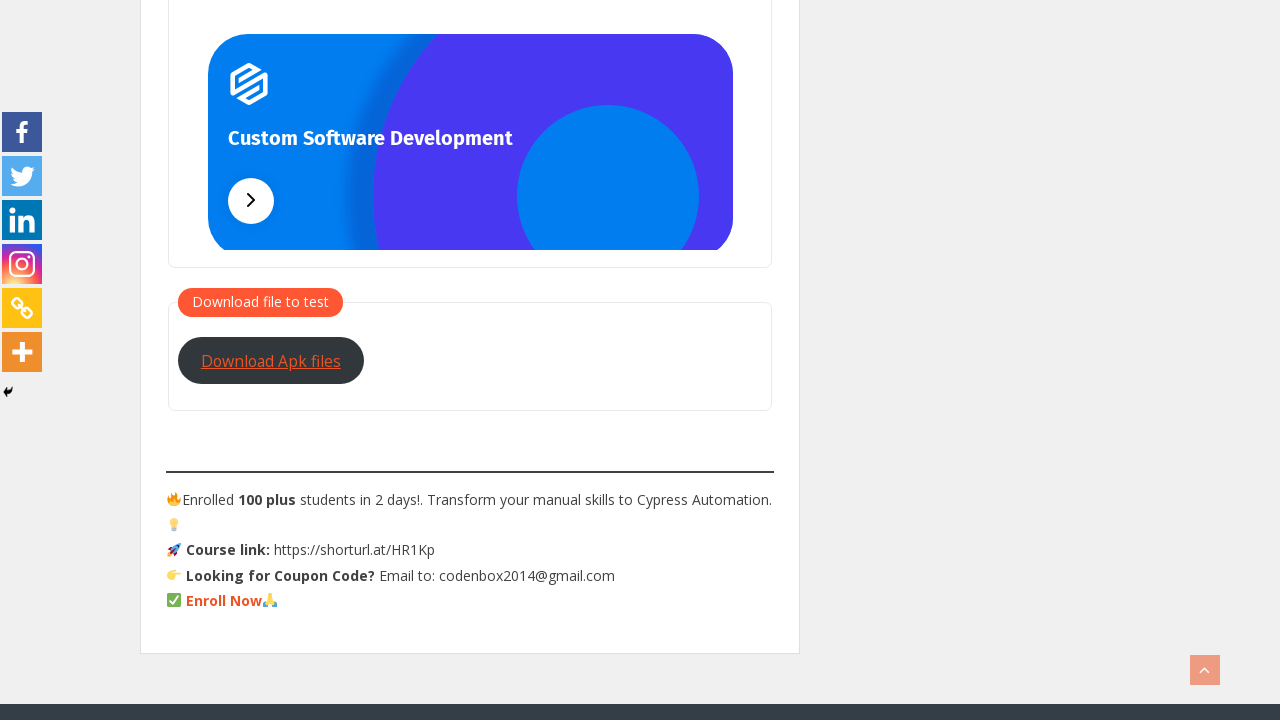

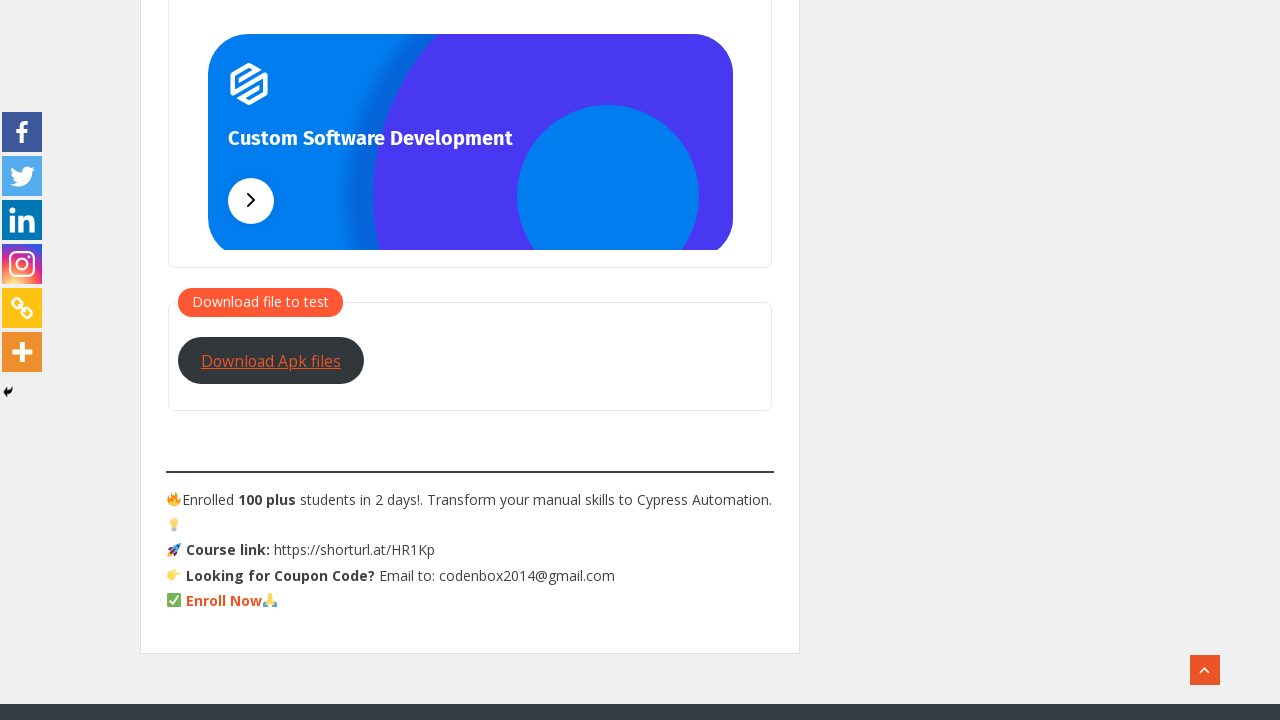